Tests dropdown selection functionality by selecting an option by its value

Starting URL: https://rahulshettyacademy.com/AutomationPractice/

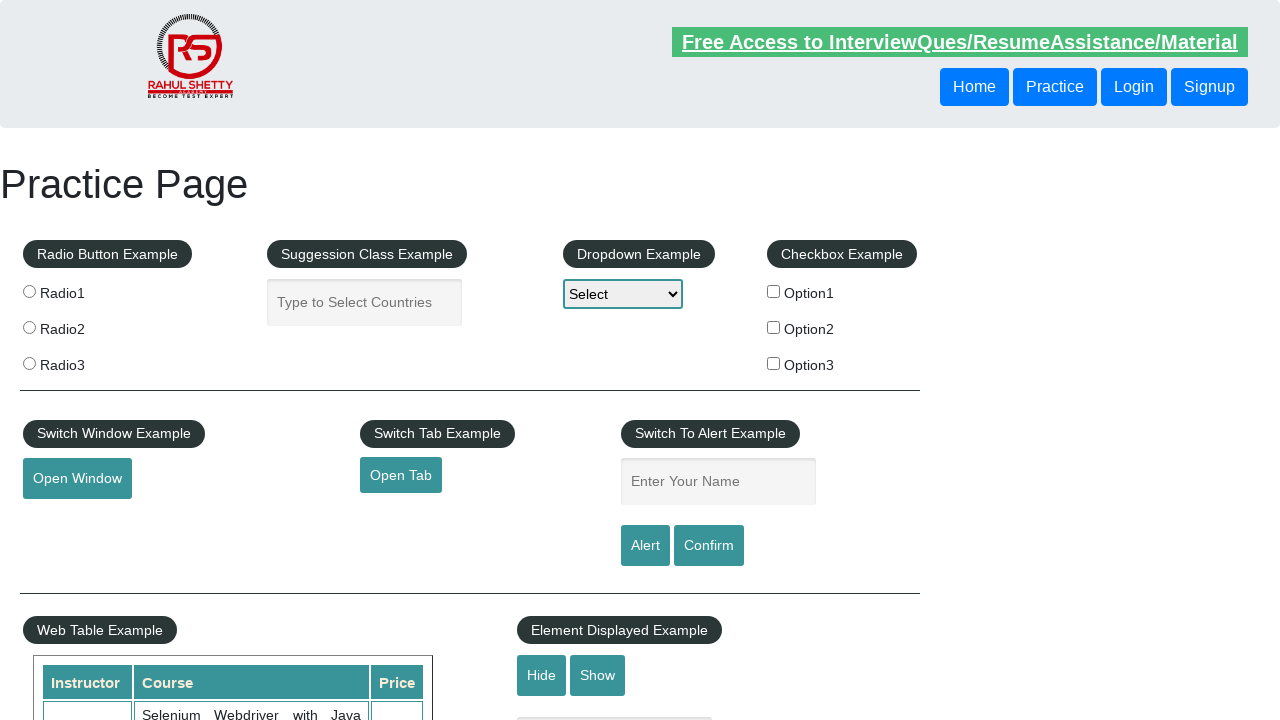

Navigated to AutomationPractice page
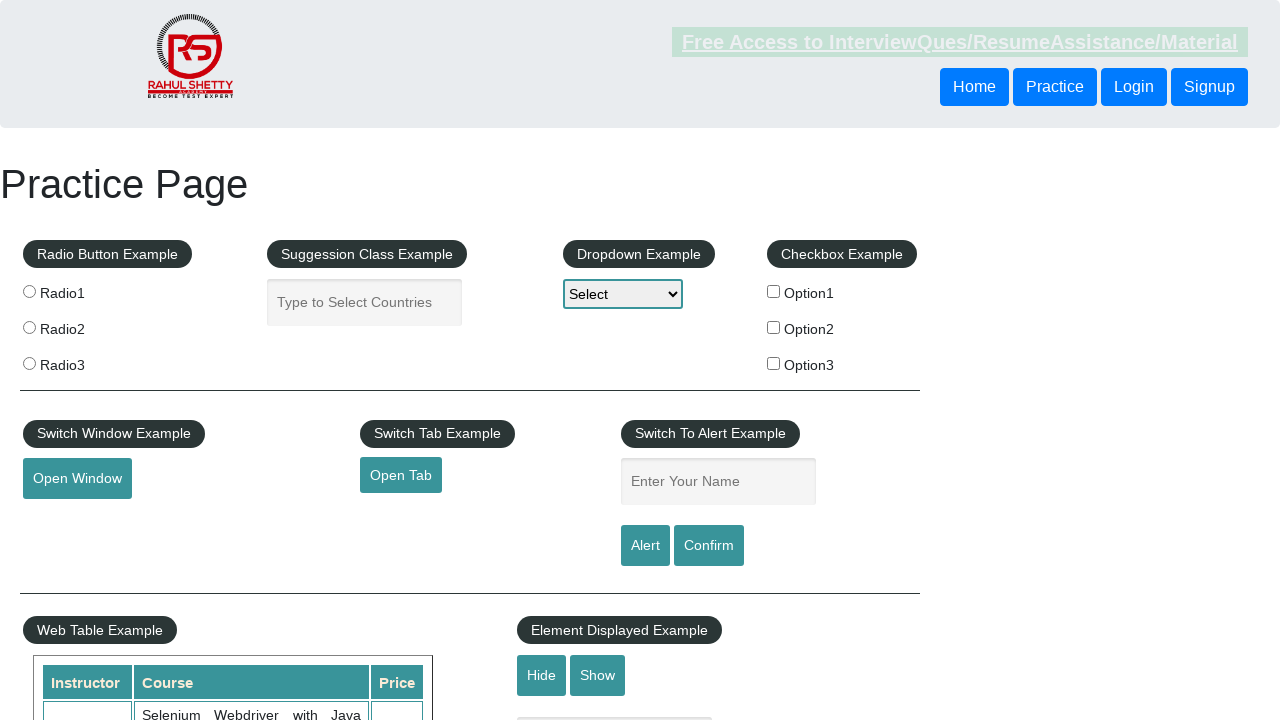

Selected 'option1' from dropdown-class-example on select[name='dropdown-class-example']
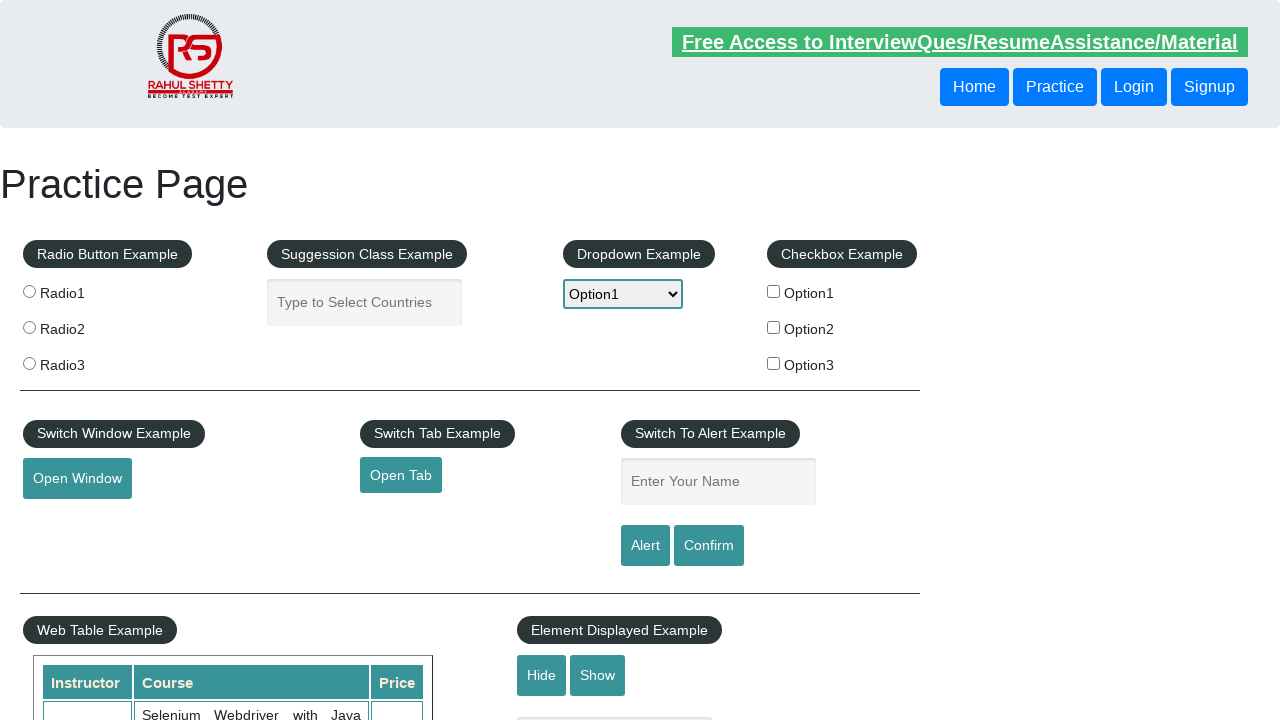

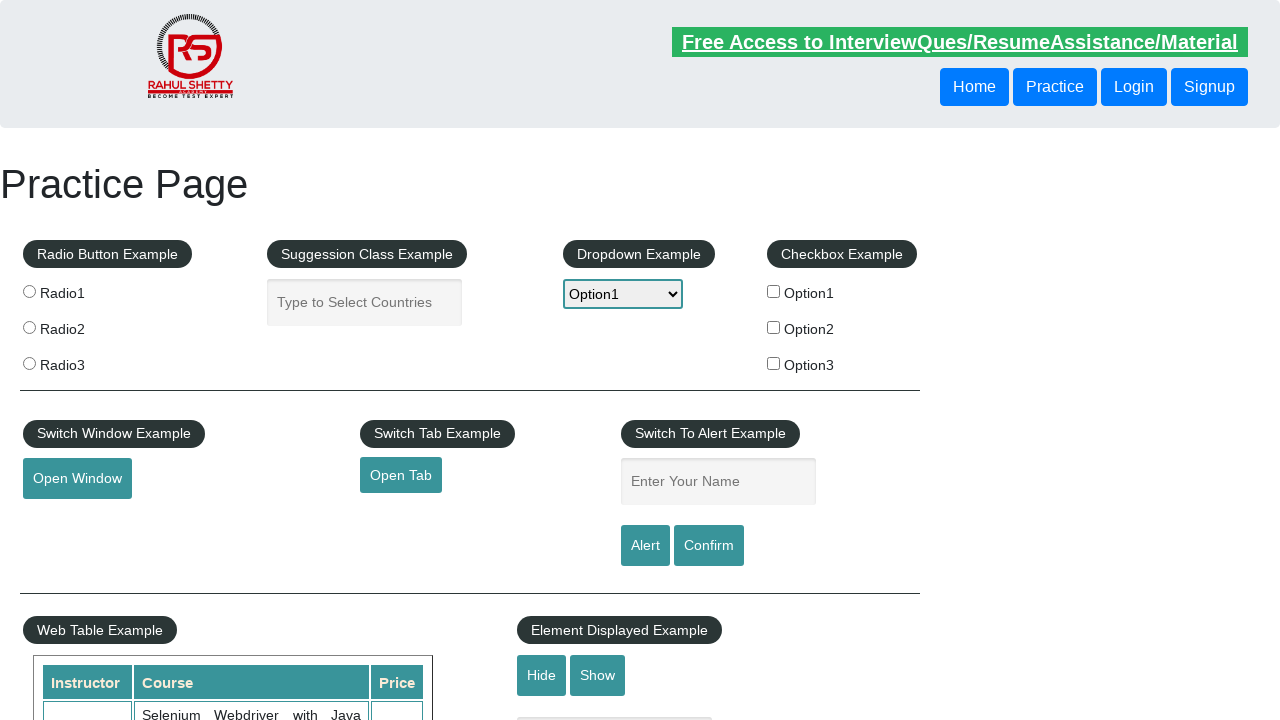